Tests the add/remove elements functionality by clicking the Add Element button, verifying the Delete button appears, then clicking Delete and verifying the page header is still visible

Starting URL: https://the-internet.herokuapp.com/add_remove_elements/

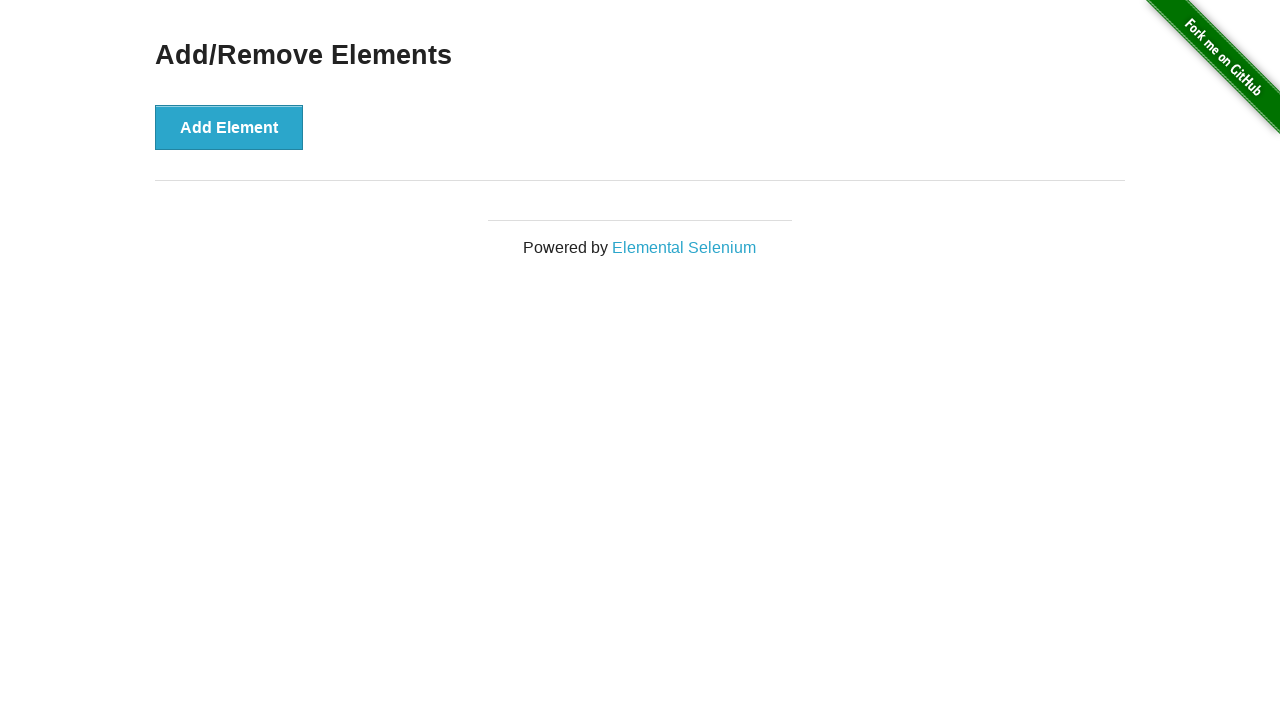

Clicked Add Element button at (229, 127) on button[onclick='addElement()']
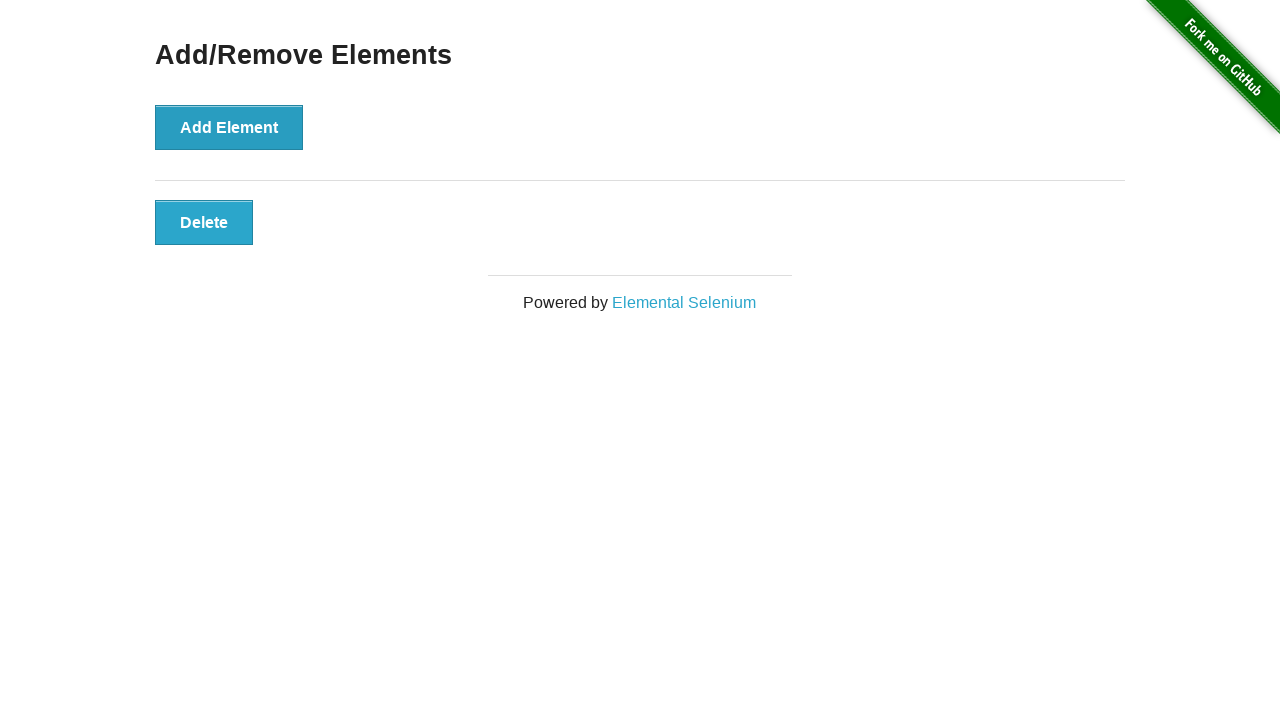

Delete button appeared after adding element
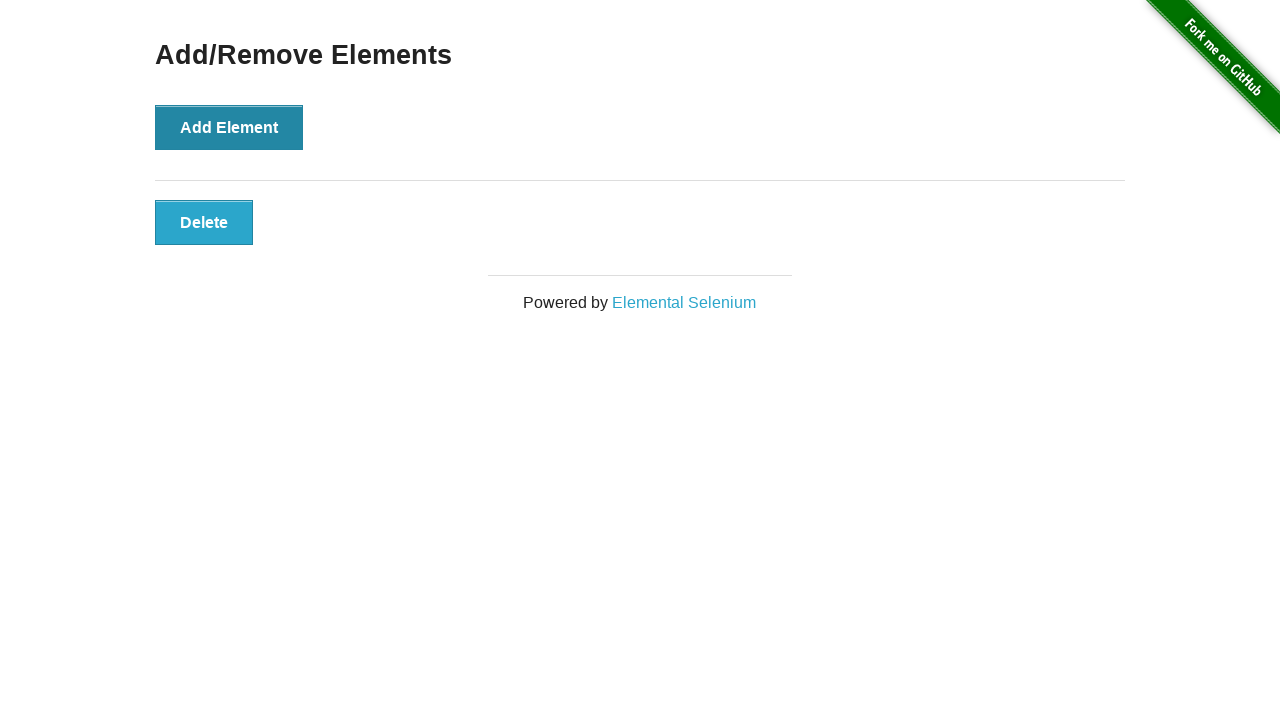

Clicked Delete button to remove element at (204, 222) on button.added-manually
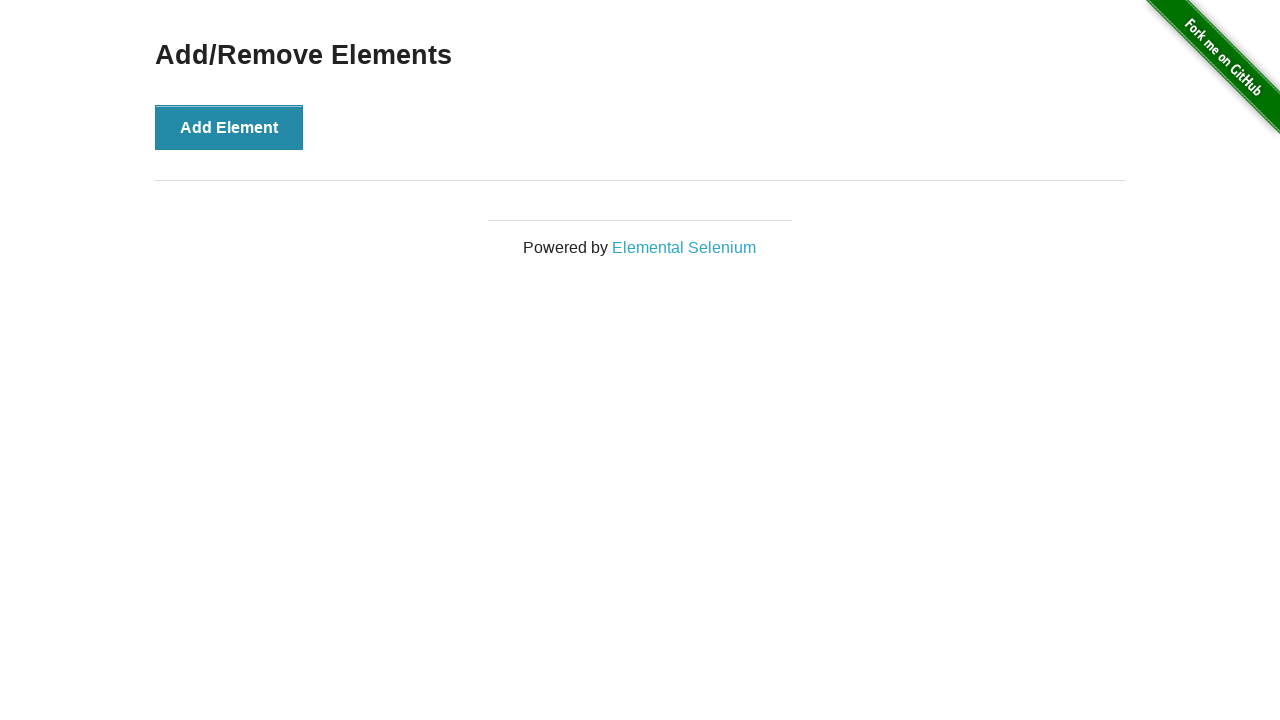

Verified page header is still visible after deletion
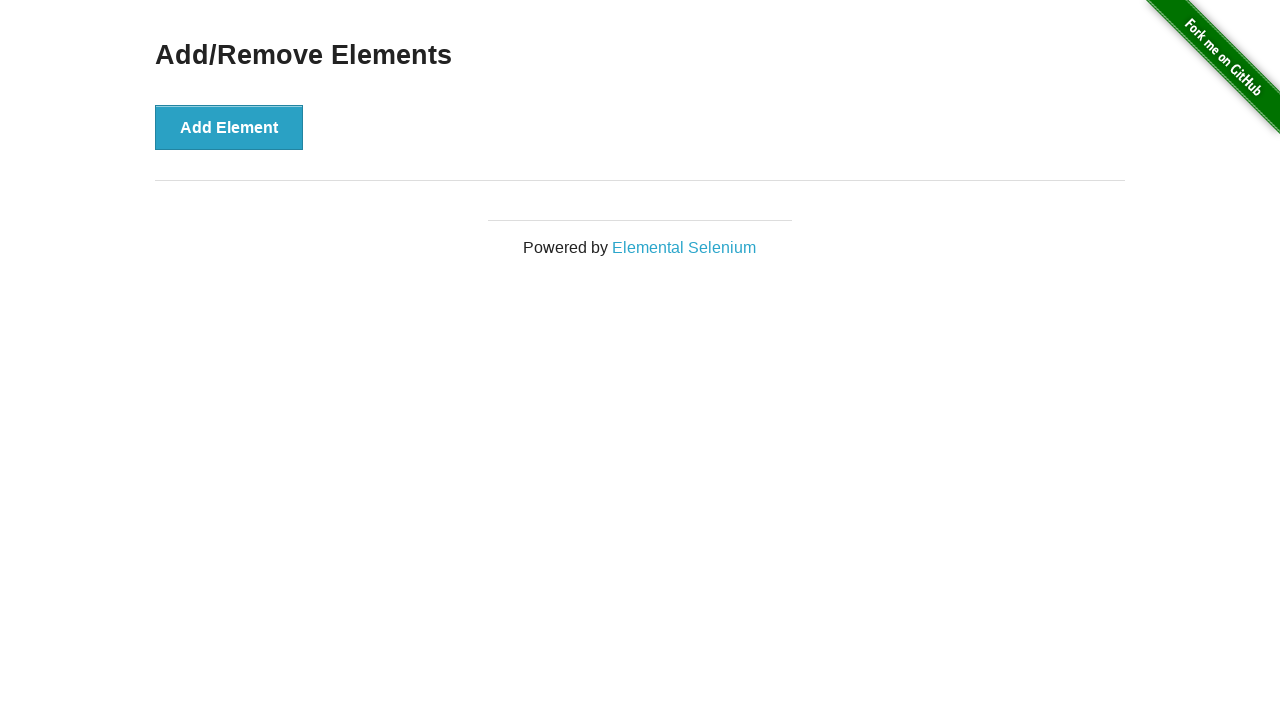

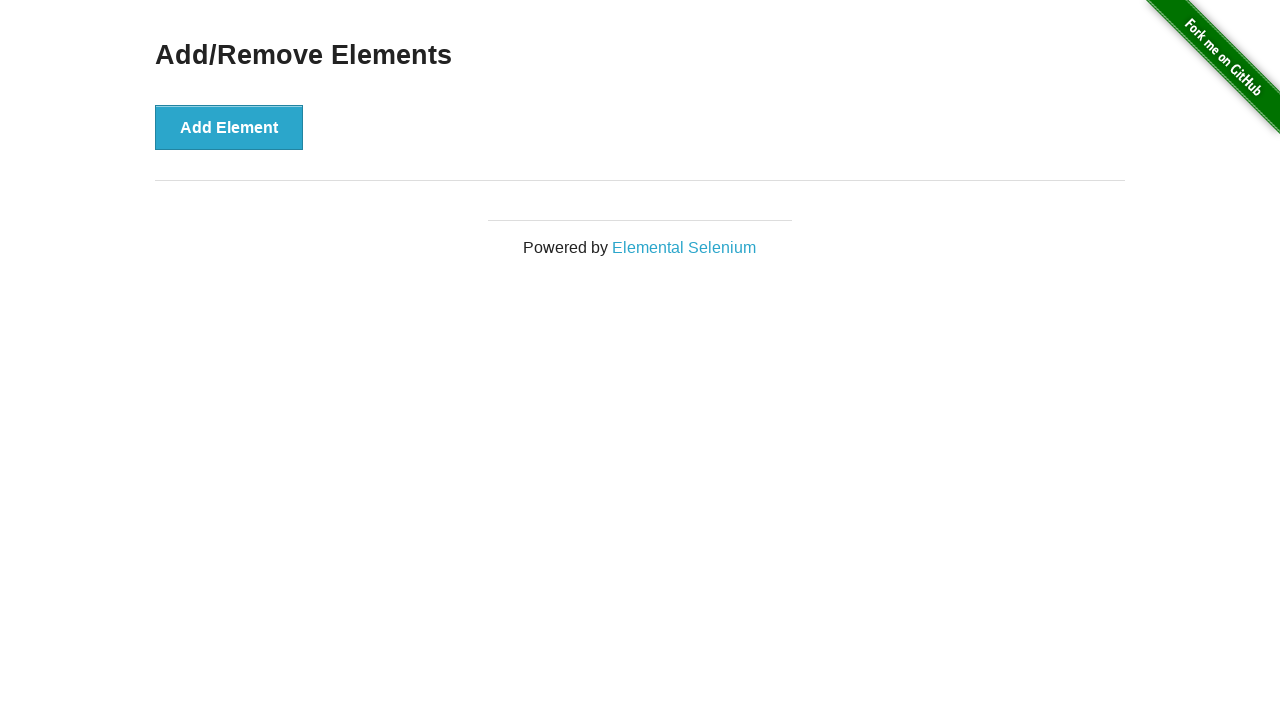